Tests JavaScript alert handling by triggering and interacting with different types of alerts (alert, confirm, and prompt)

Starting URL: https://the-internet.herokuapp.com/javascript_alerts

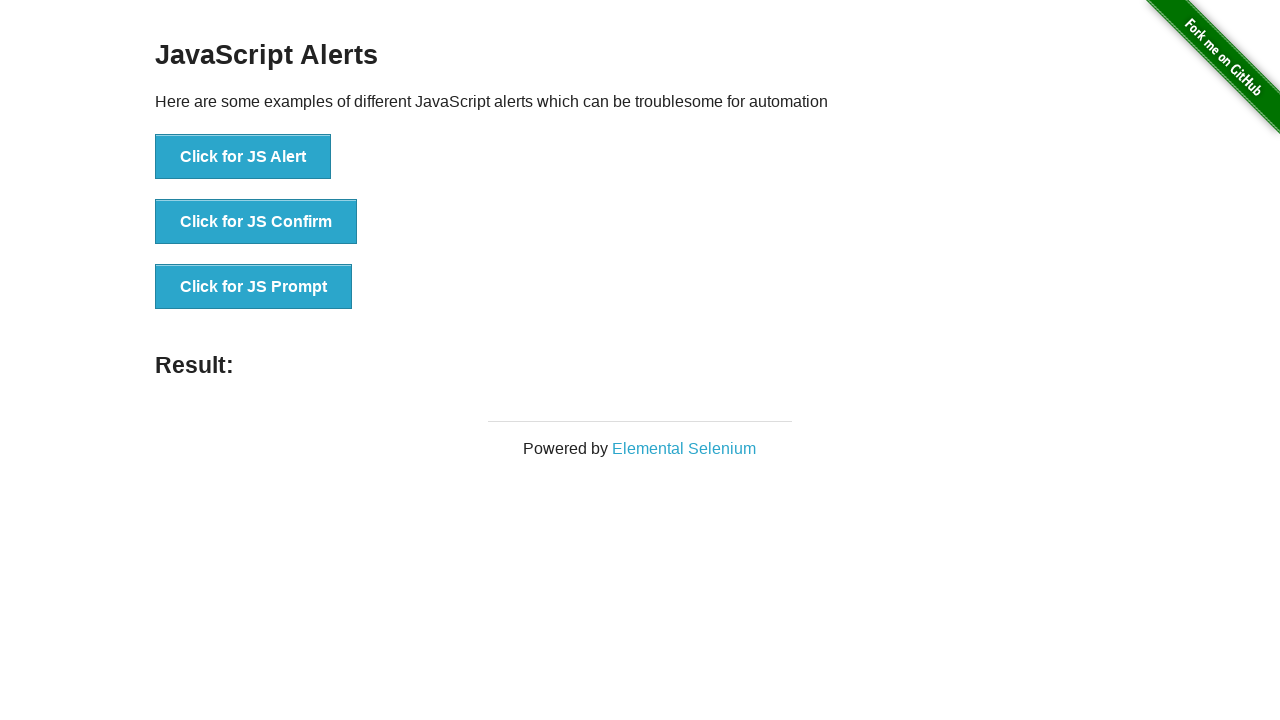

Clicked button to trigger JavaScript alert at (243, 157) on xpath=//button[text()='Click for JS Alert']
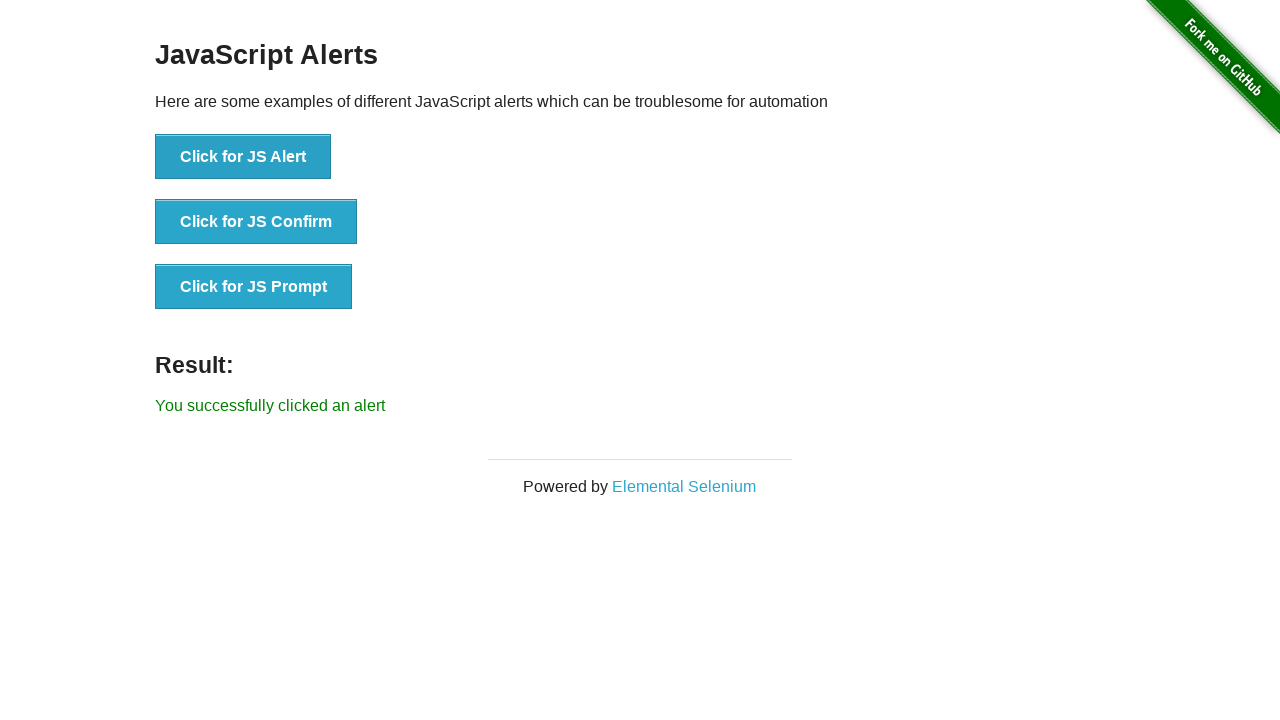

Set up dialog handler to accept JavaScript alert
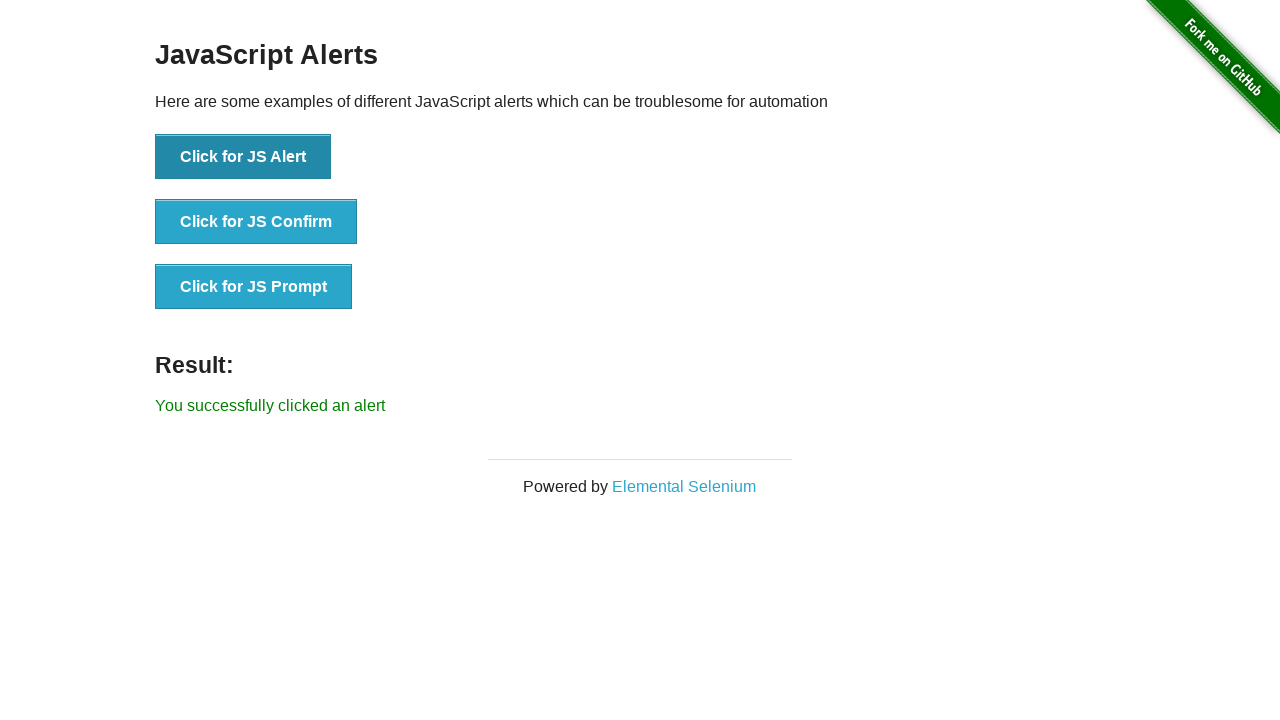

Clicked button to trigger JavaScript confirm dialog at (256, 222) on xpath=//button[text()='Click for JS Confirm']
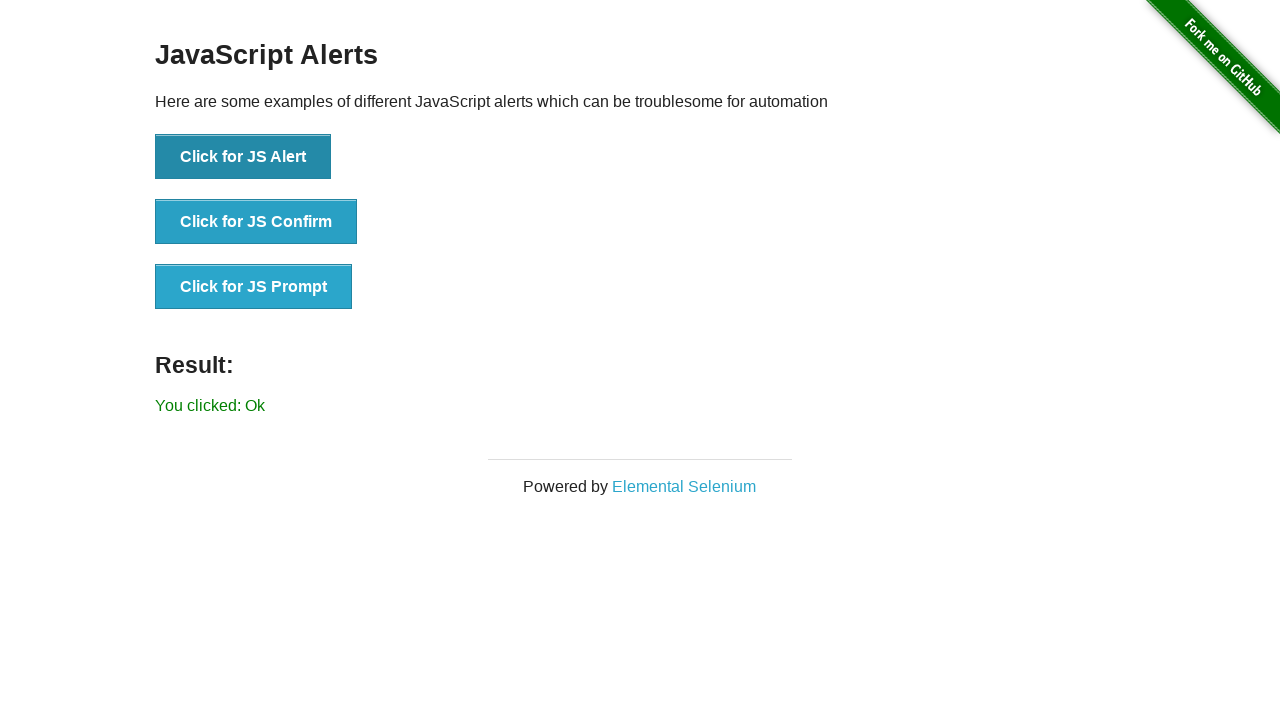

Set up dialog handler to accept JavaScript confirm
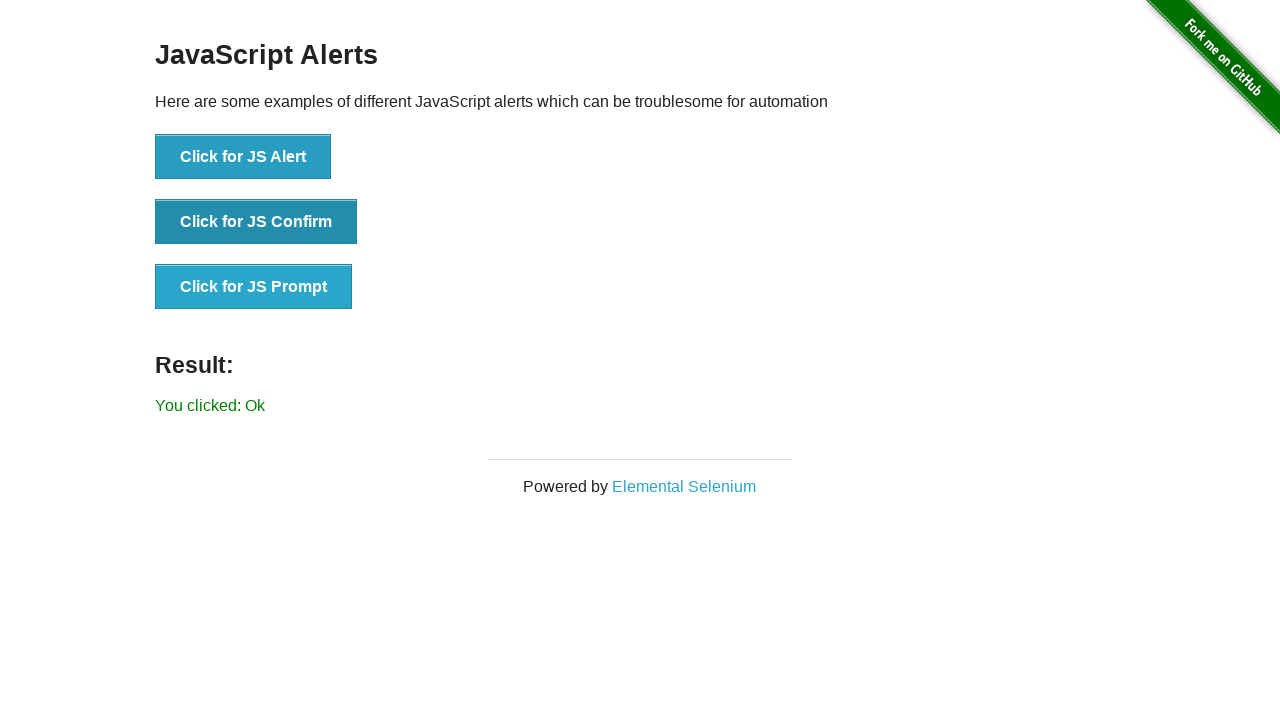

Set up dialog handler for JavaScript prompt with text input
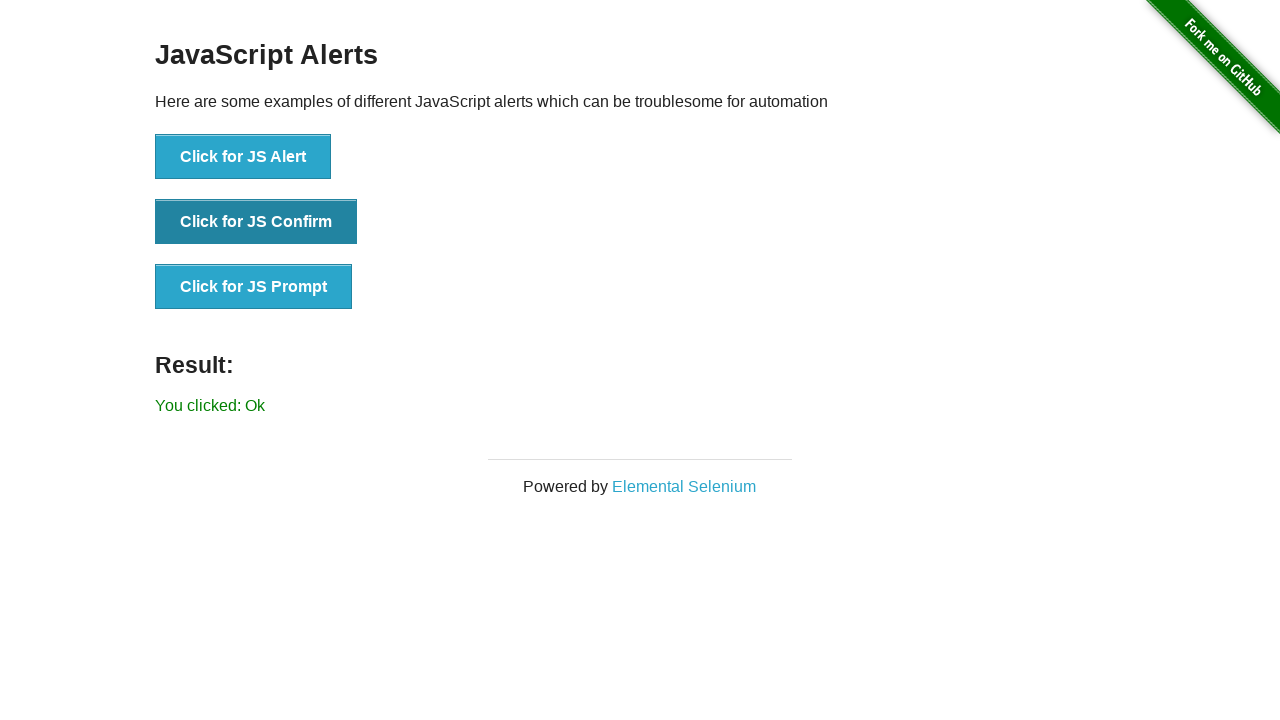

Clicked button to trigger JavaScript prompt dialog at (254, 287) on xpath=//button[text()='Click for JS Prompt']
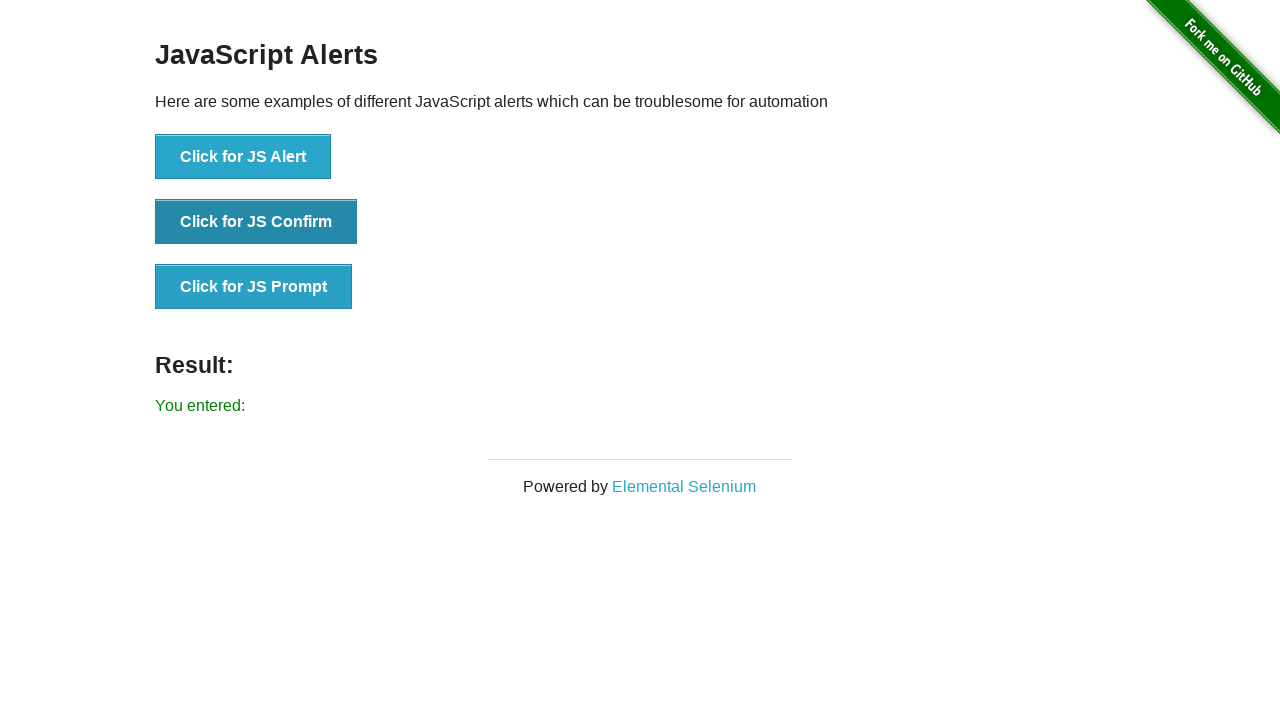

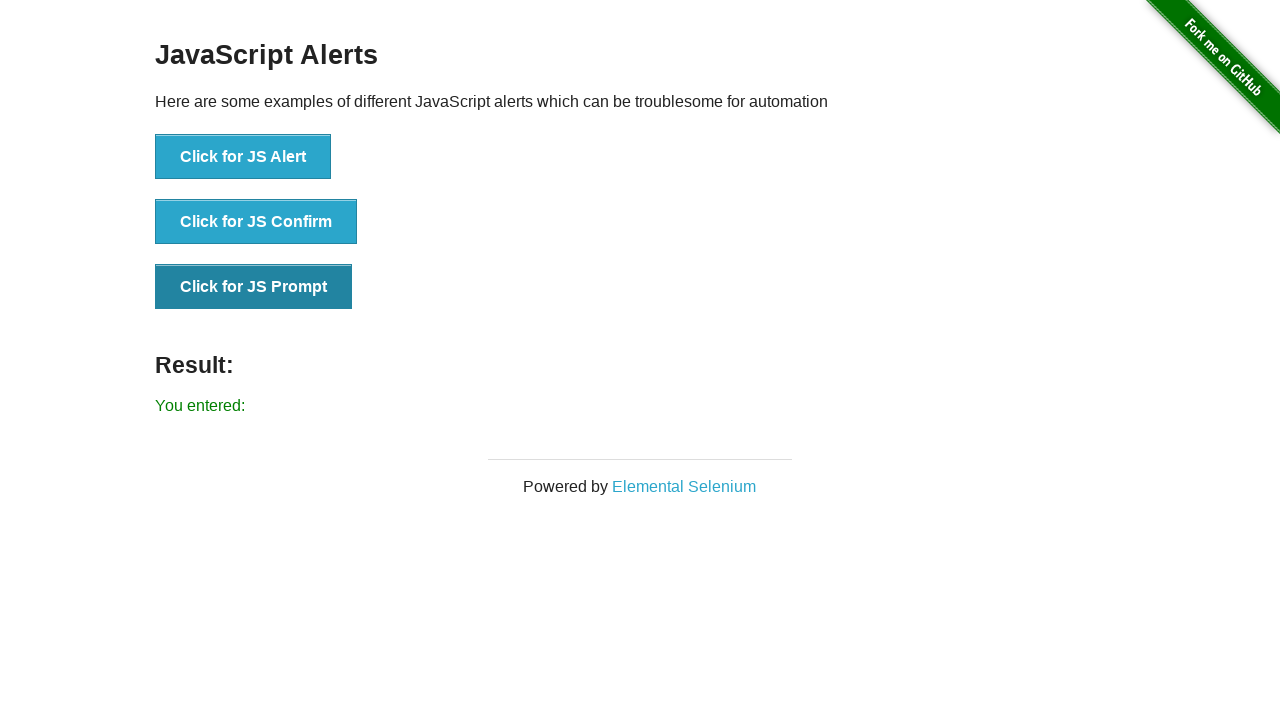